Tests multiple window handling by opening a new window, filling a registration form in the child window, then returning to the parent window to complete another form

Starting URL: https://www.hyrtutorials.com/p/window-handles-practice.html

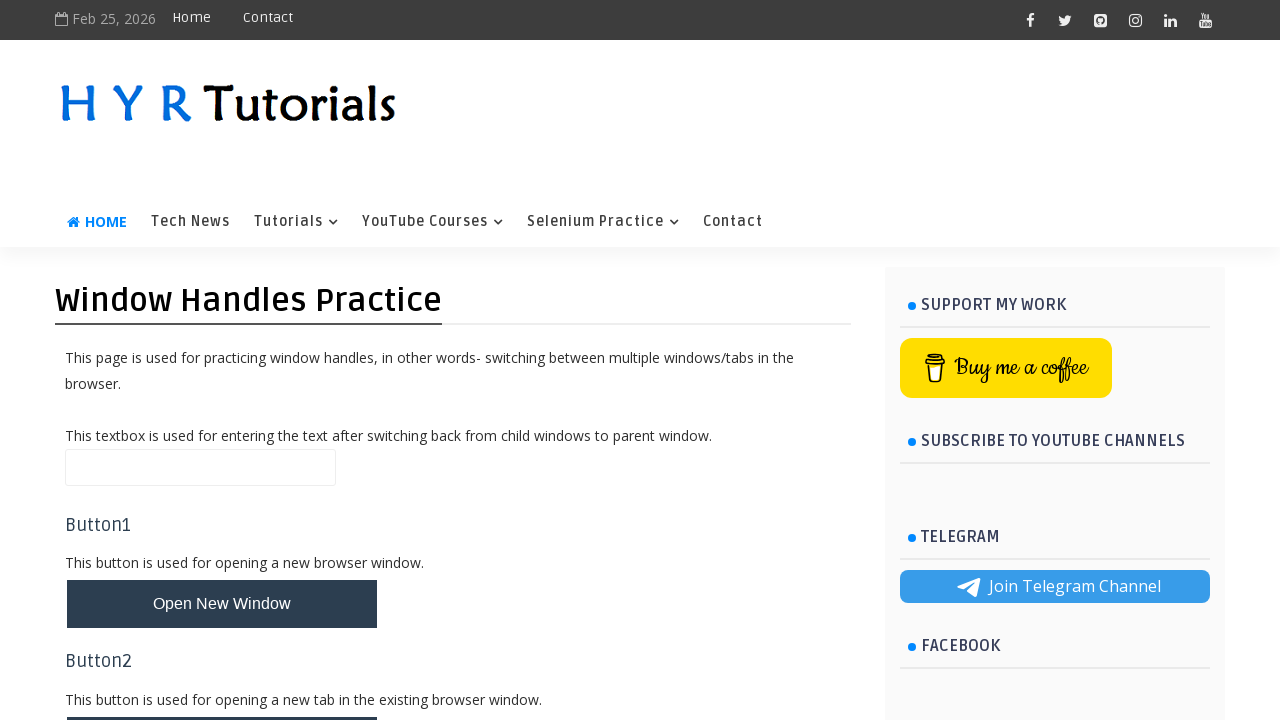

Clicked button to open new window at (222, 604) on button#newWindowBtn
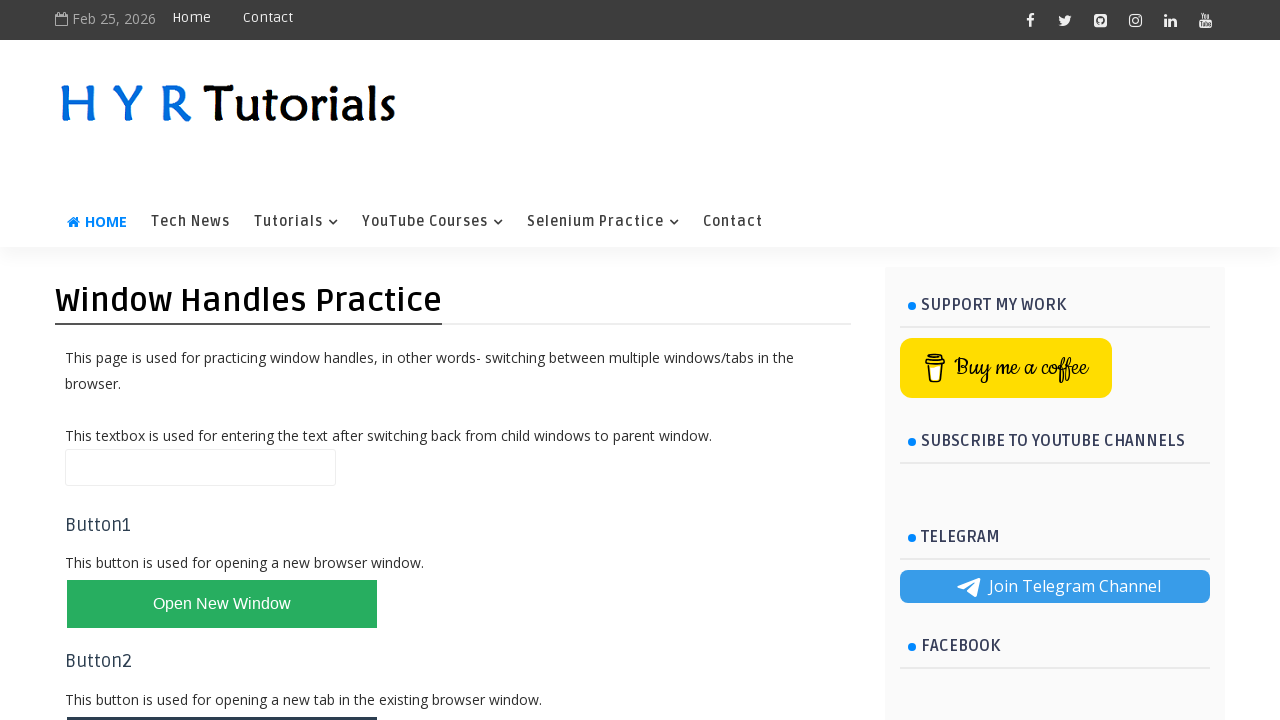

New child window opened and captured at (222, 604) on button#newWindowBtn
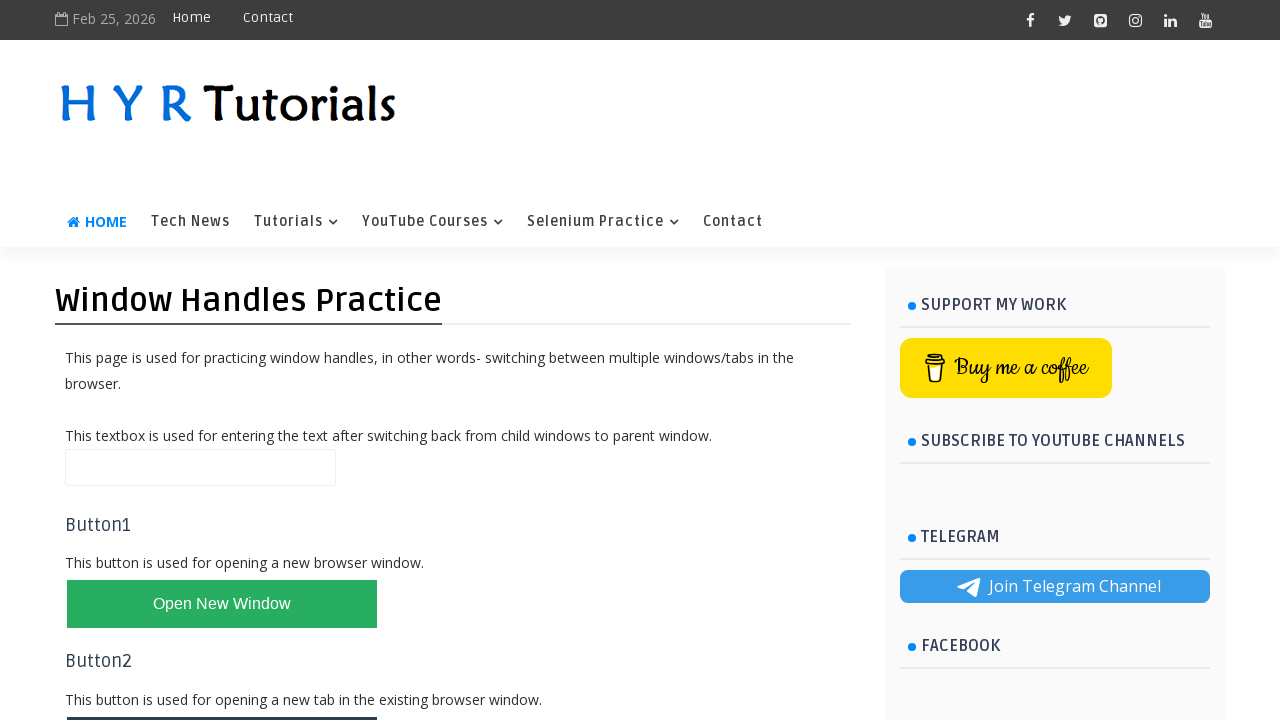

Switched to child window
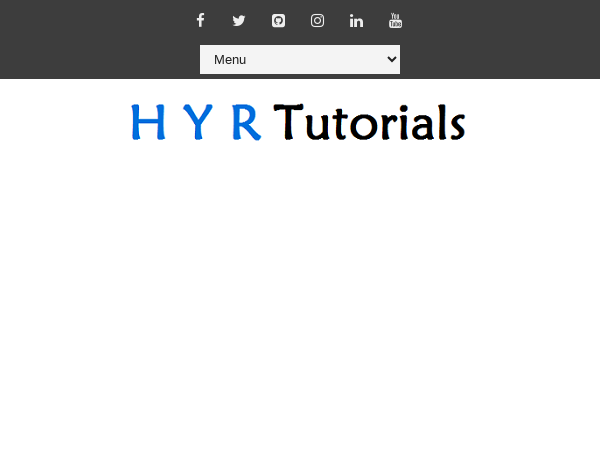

Filled first name field with 'sanjay' in child window on input#firstName
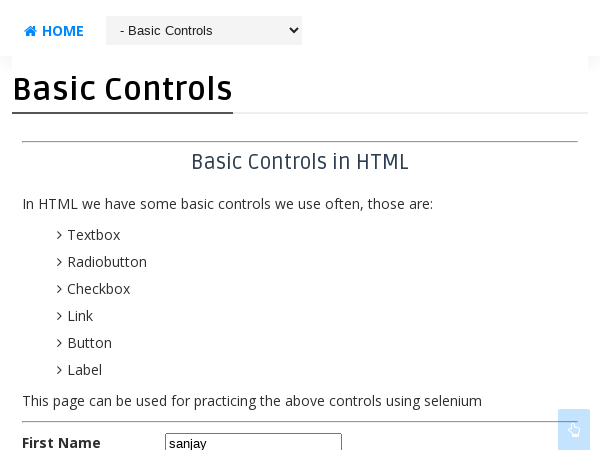

Filled last name field with 'k' in child window on input#lastName
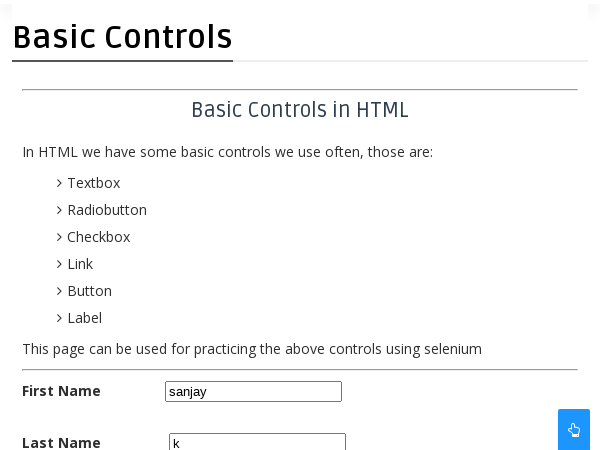

Checked English checkbox in child window at (174, 225) on input#englishchbx
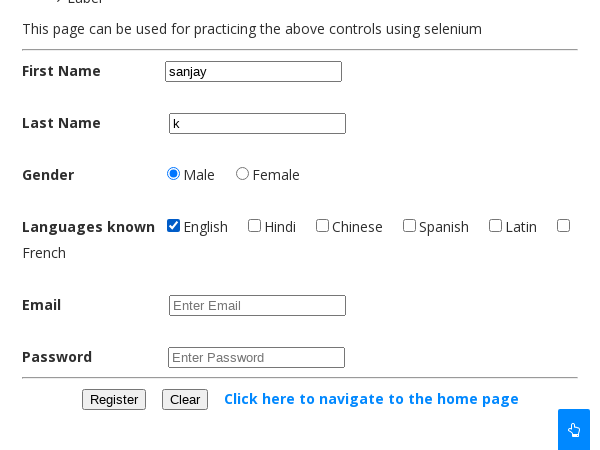

Filled email field with 'abc123@gmail.com' in child window on input#email
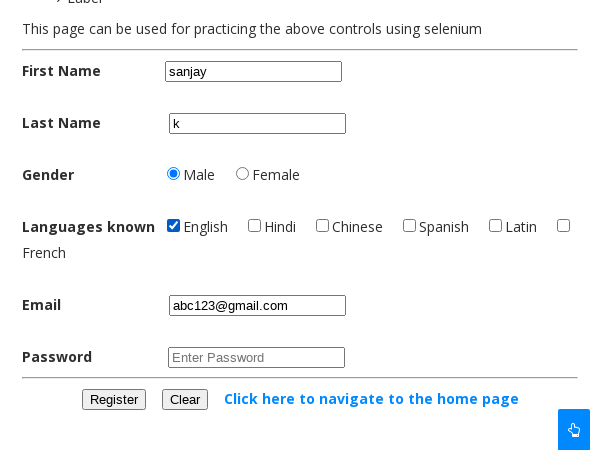

Filled password field with 'Password@123' in child window on input#password
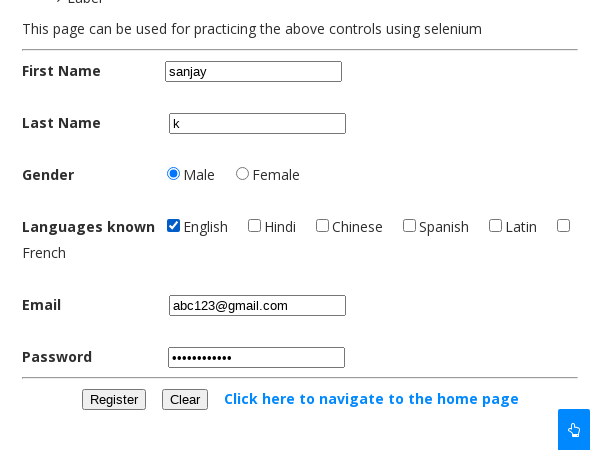

Clicked register button in child window at (114, 399) on button#registerbtn
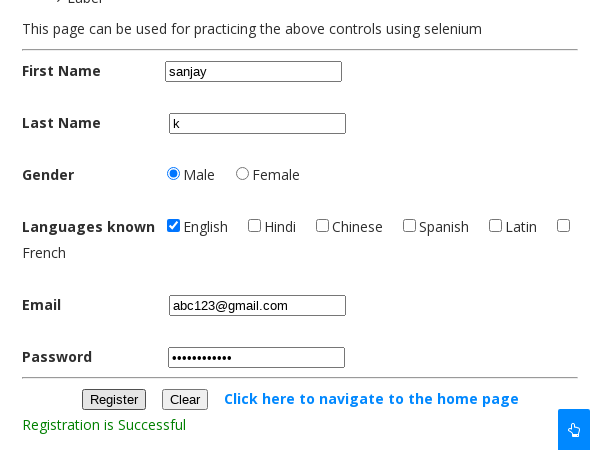

Closed child window
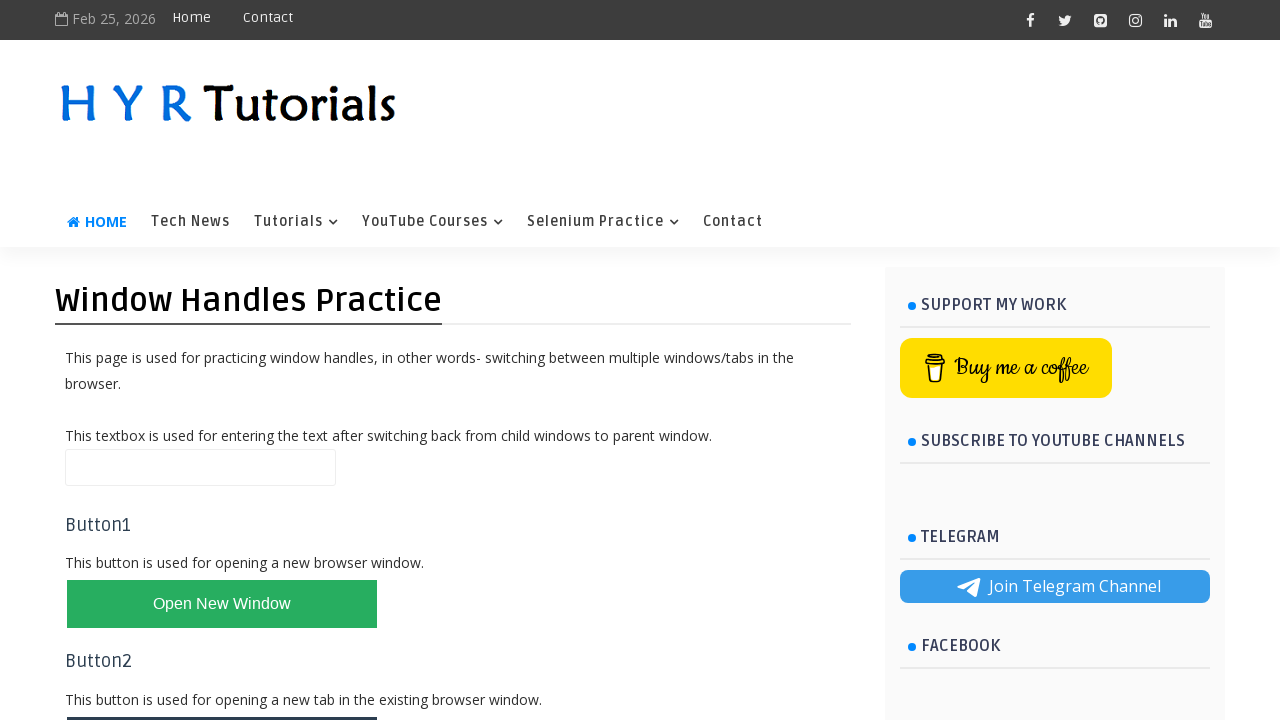

Filled name field with 'sanjay' in parent window on input#name
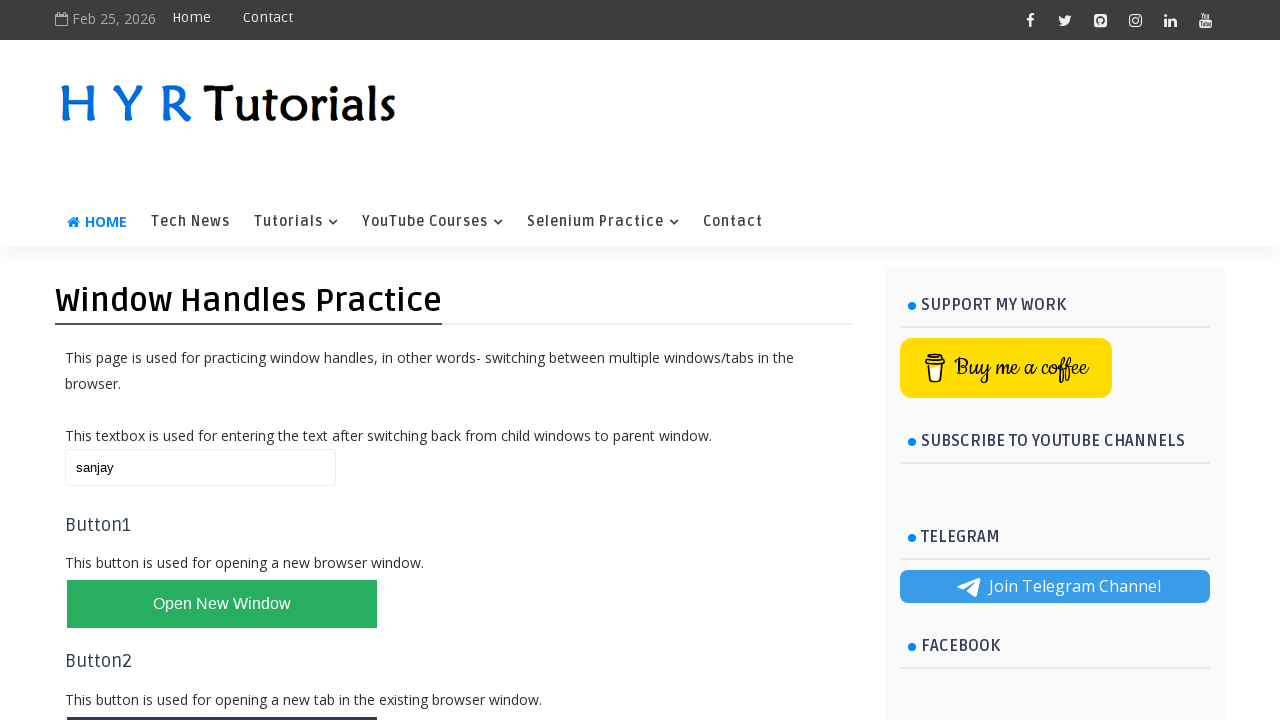

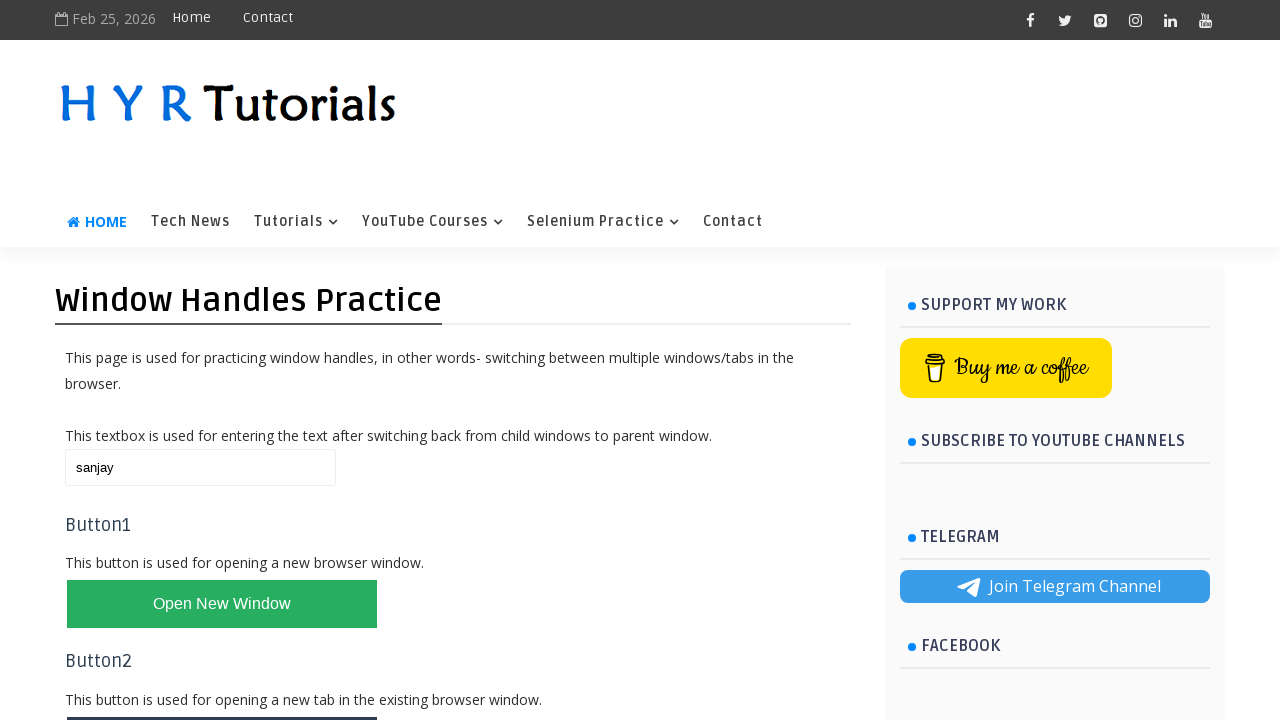